Tests clicking a radio button element on a test page by locating it by ID and clicking it

Starting URL: http://omayo.blogspot.com/

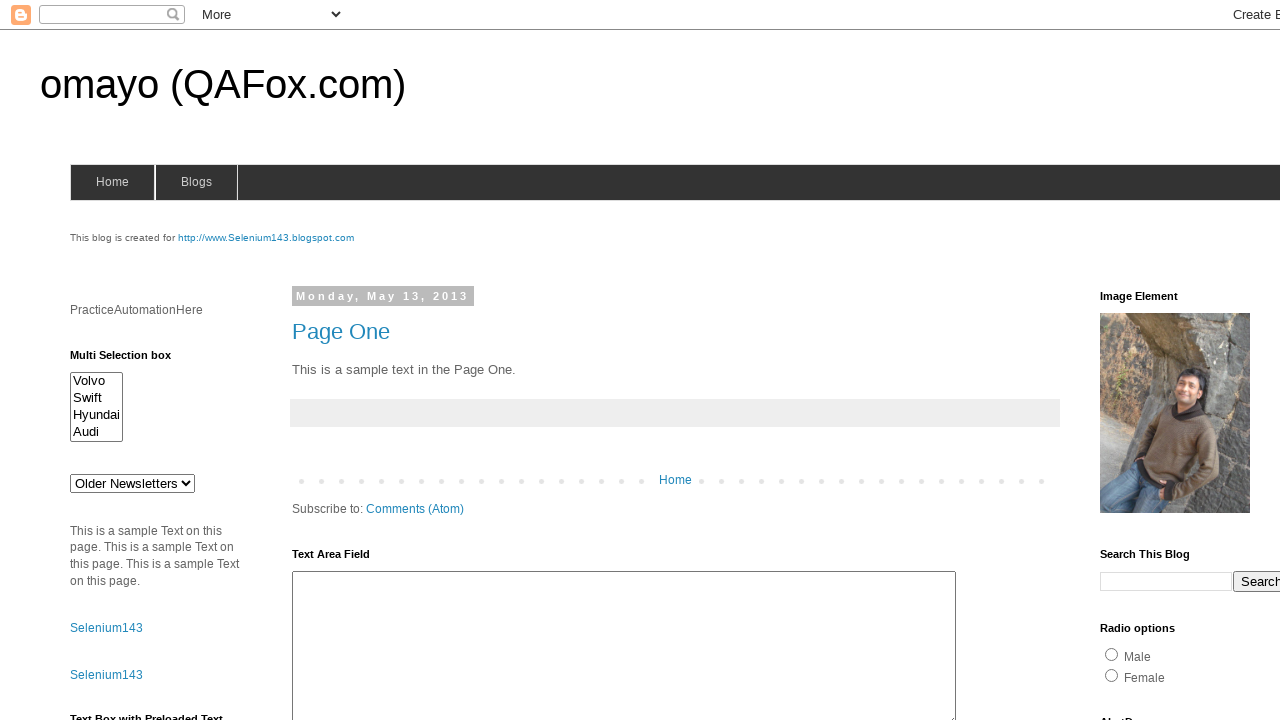

Clicked radio button element with id 'radio1' at (1112, 654) on #radio1
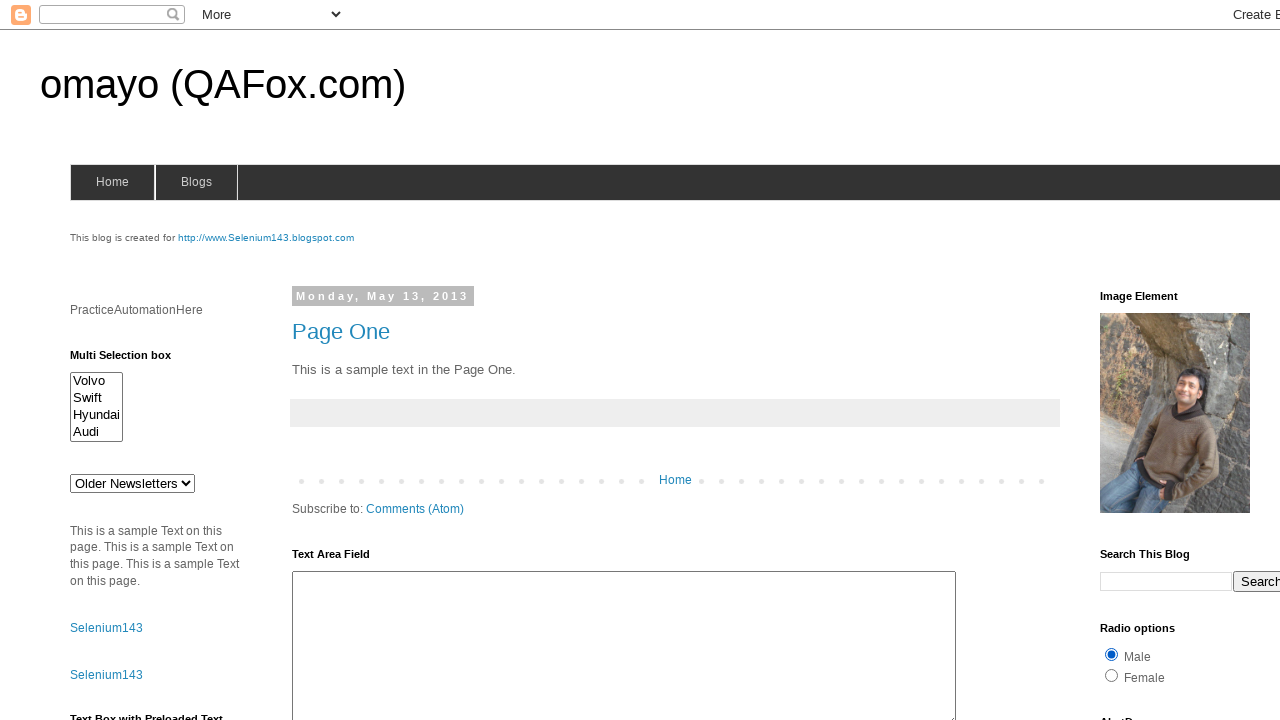

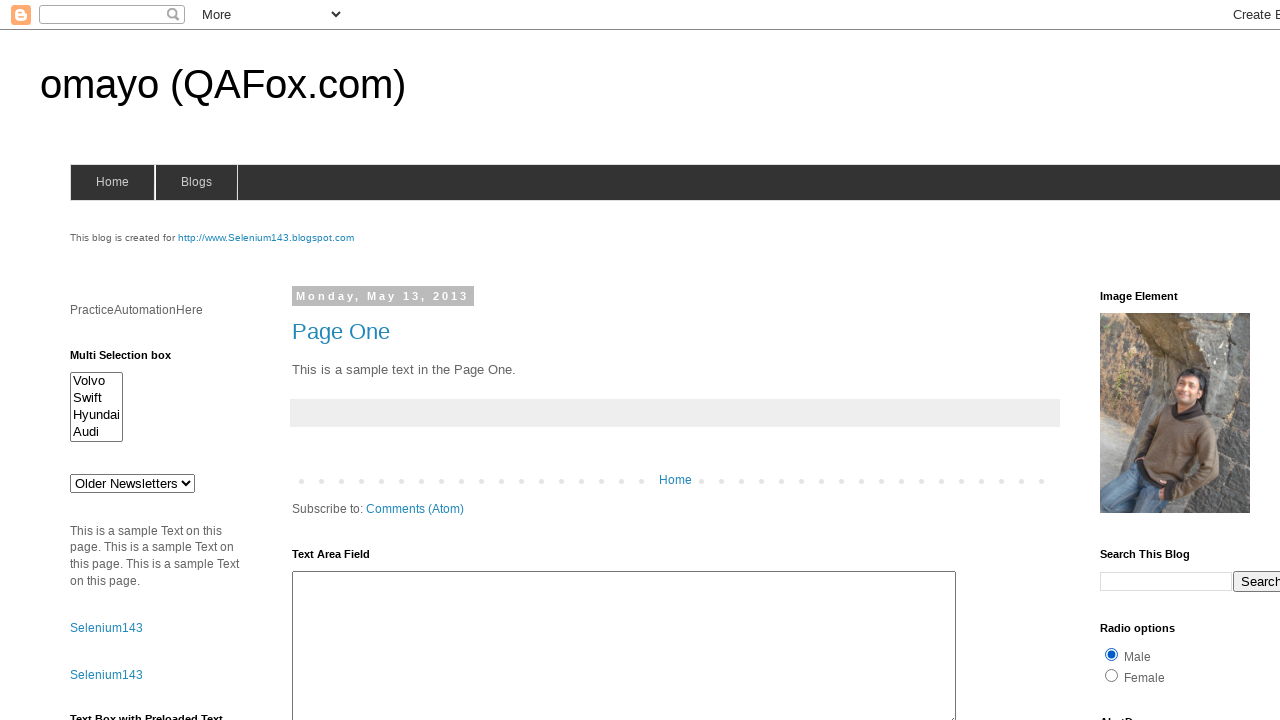